Creates a new paste on pastebin.com by filling in code content, selecting Bash syntax highlighting, setting 10-minute expiration, adding a title, and submitting the form

Starting URL: https://pastebin.com/

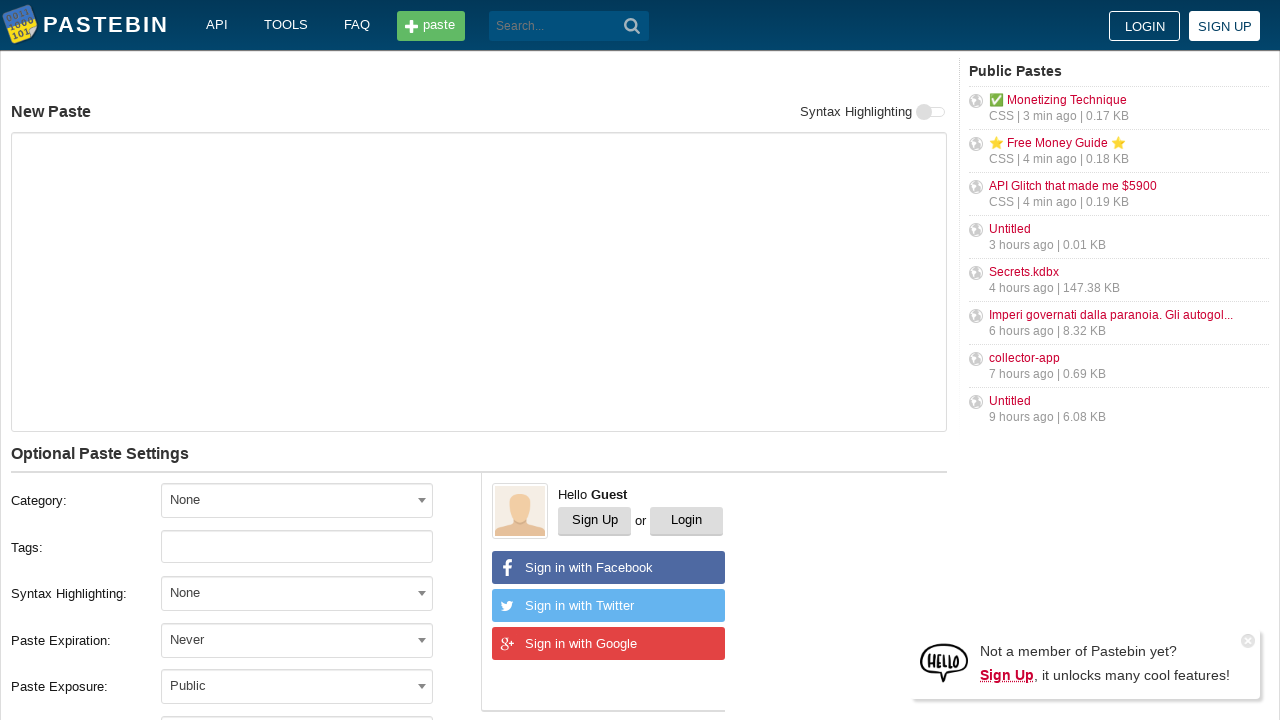

Filled code content field with git commands on #postform-text
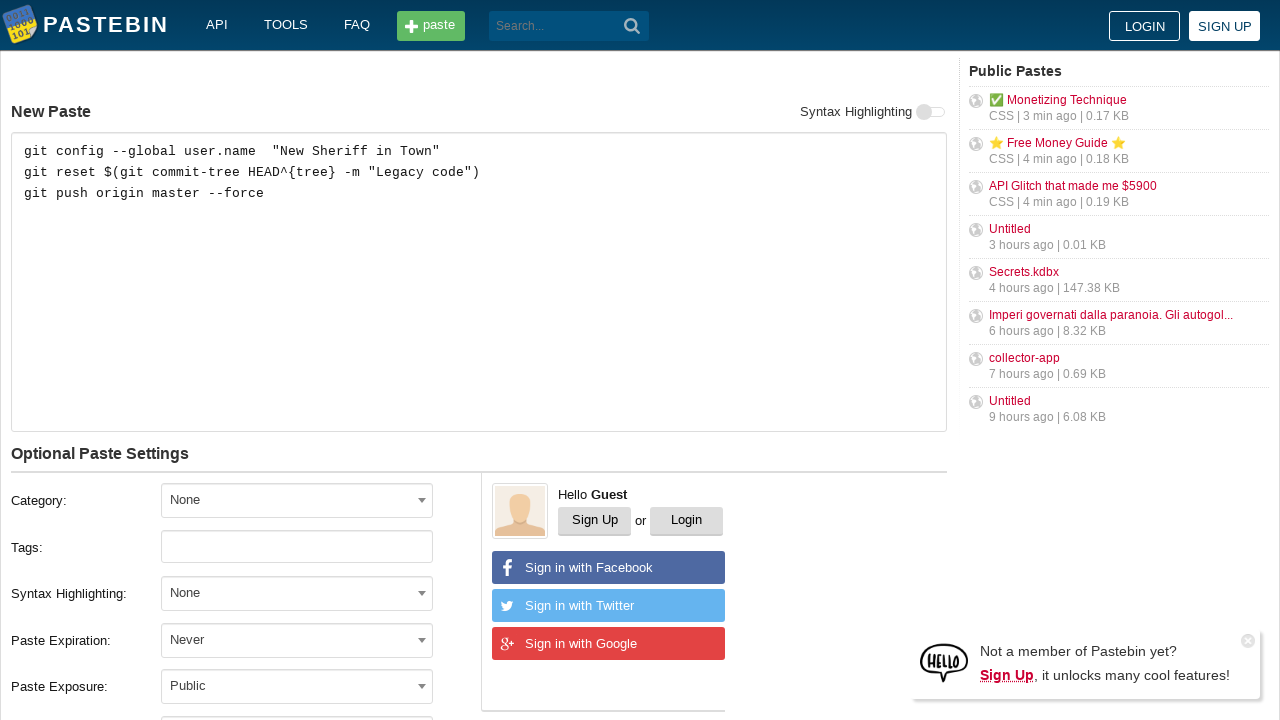

Clicked syntax highlighting dropdown at (422, 593) on xpath=//*[@id='w0']/div[5]/div[1]/div[3]/div/span/span[1]/span/span[2]
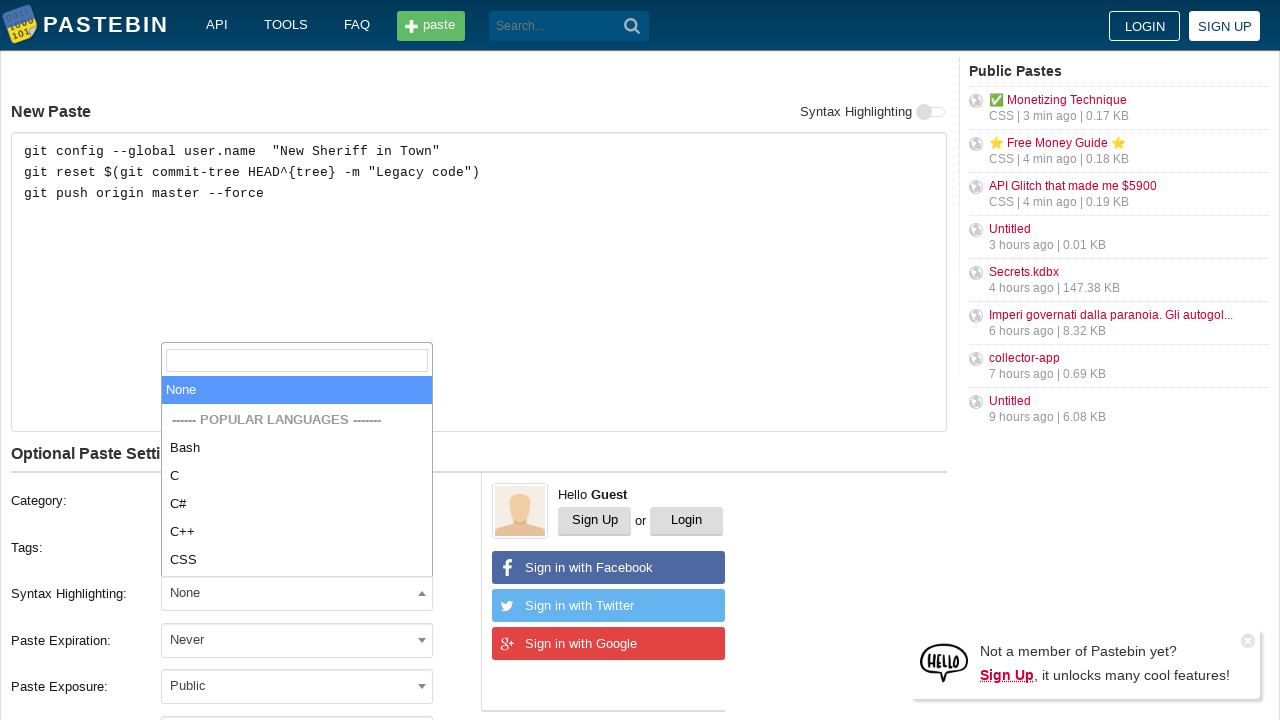

Selected Bash syntax highlighting at (297, 448) on xpath=//li[text()='Bash']
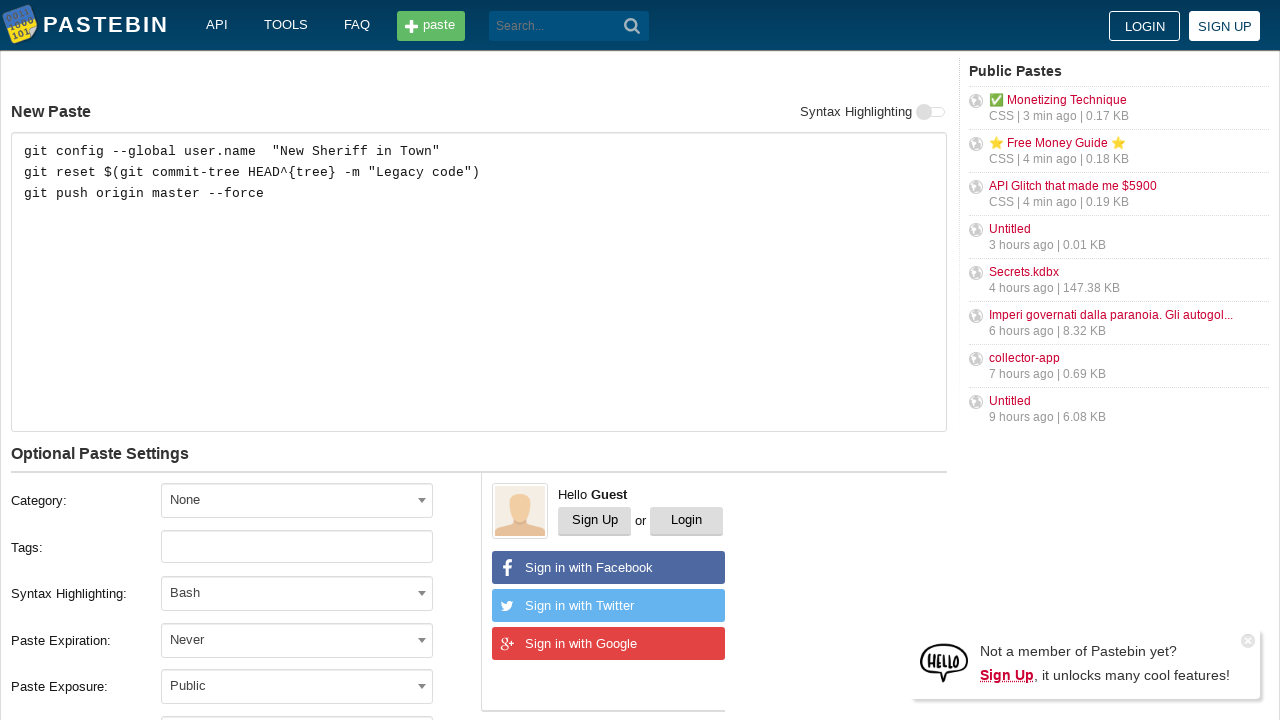

Clicked page expiration dropdown at (422, 640) on xpath=//*[@id='w0']/div[5]/div[1]/div[4]/div/span/span[1]/span/span[2]
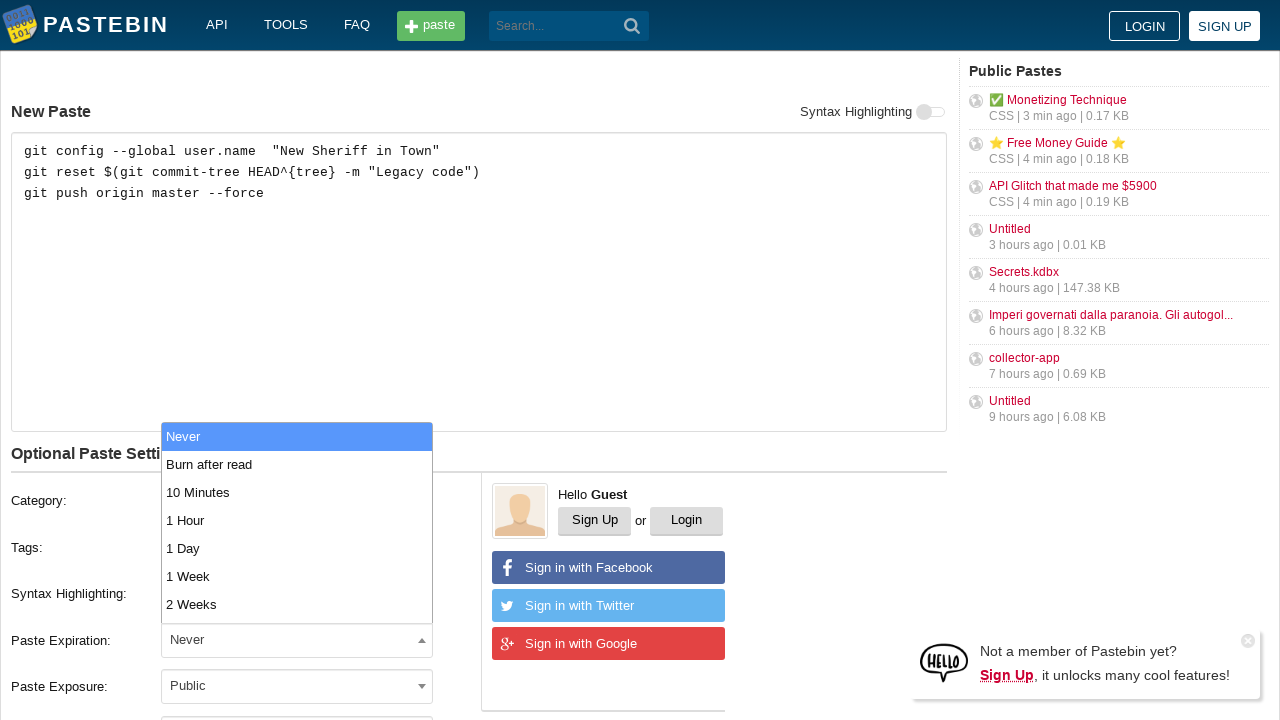

Selected 10 Minutes expiration time at (297, 492) on xpath=//li[text()='10 Minutes']
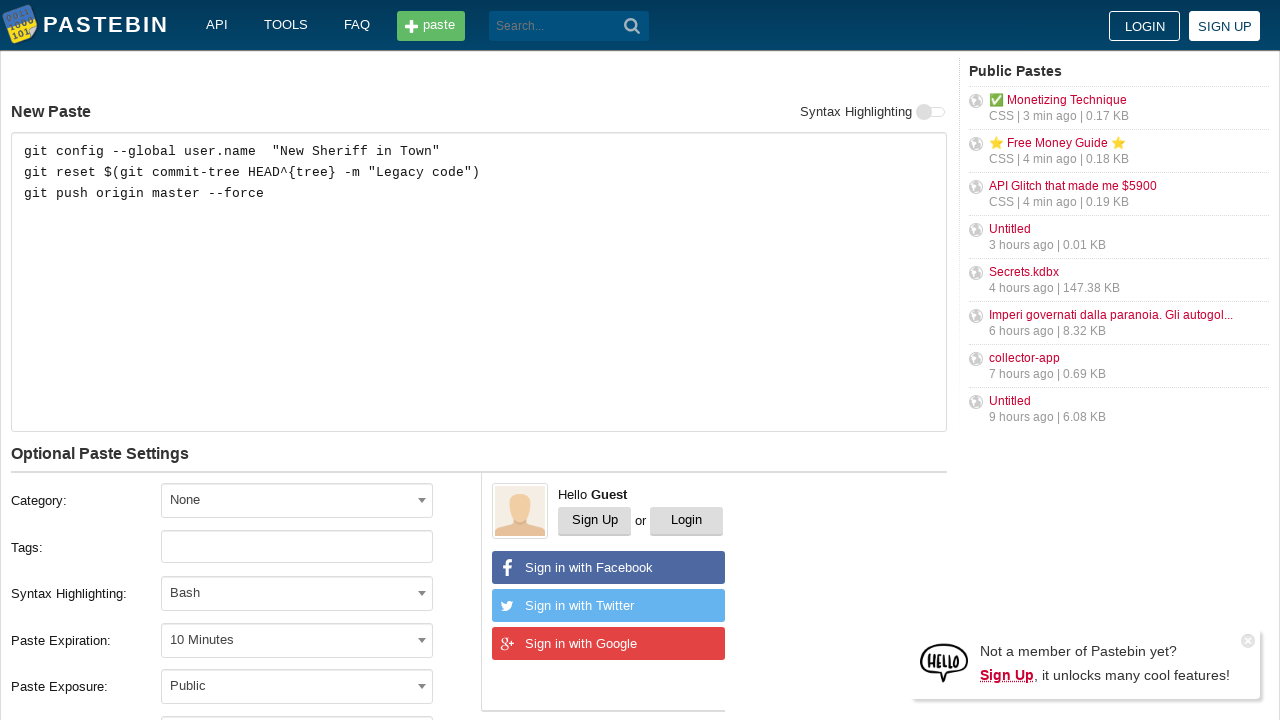

Filled in paste title 'how to gain dominance among developers' on #postform-name
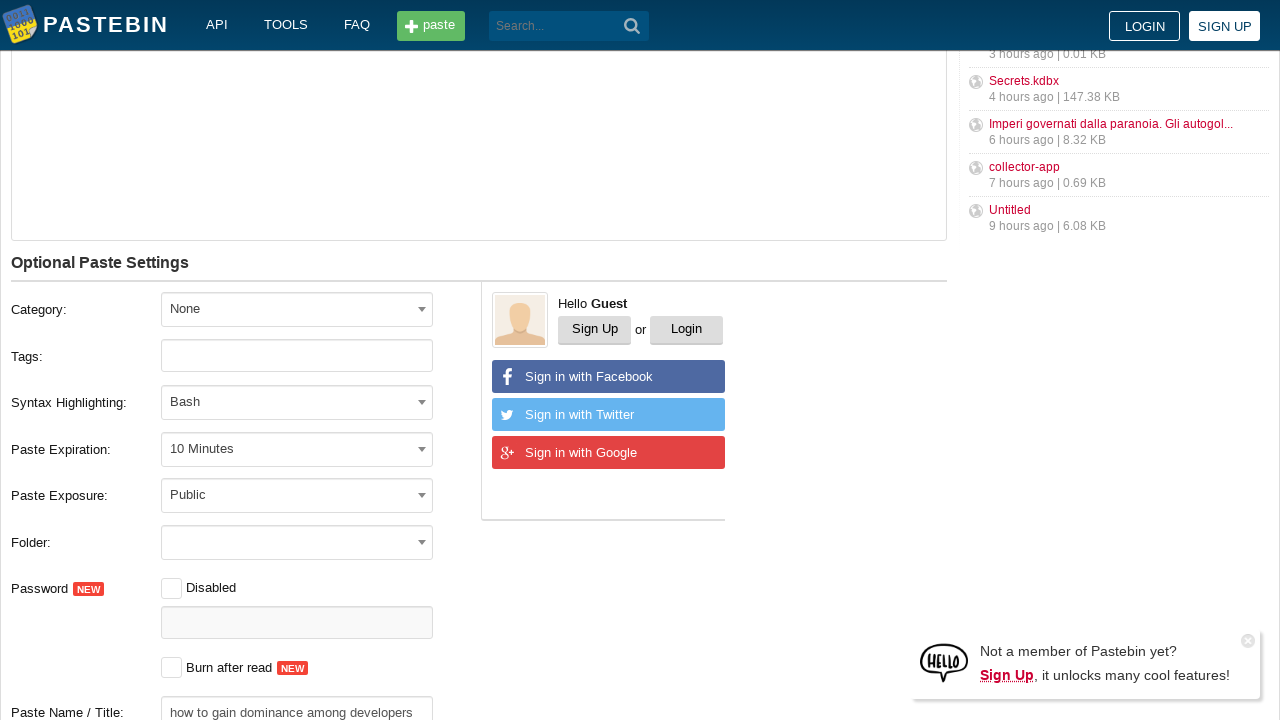

Clicked submit button to create paste at (240, 400) on xpath=//*[@id='w0']/div[5]/div[1]/div[10]/button
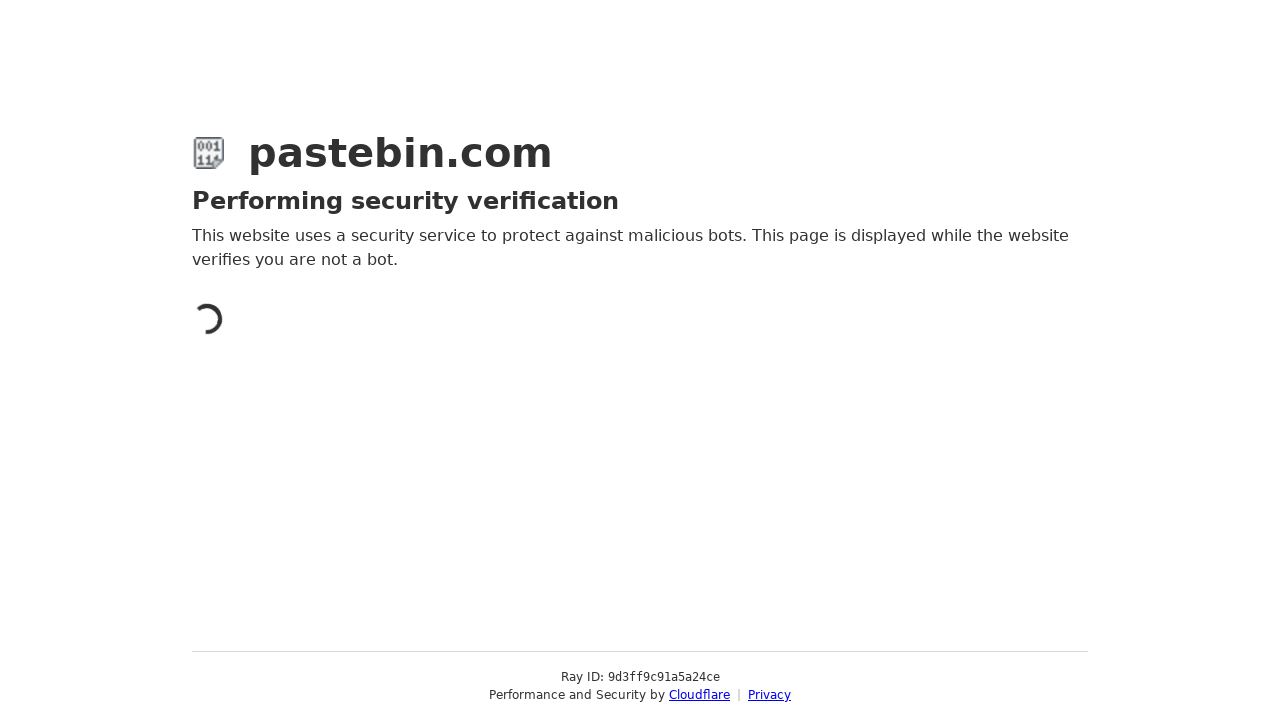

Paste creation completed and page loaded with h1 element visible
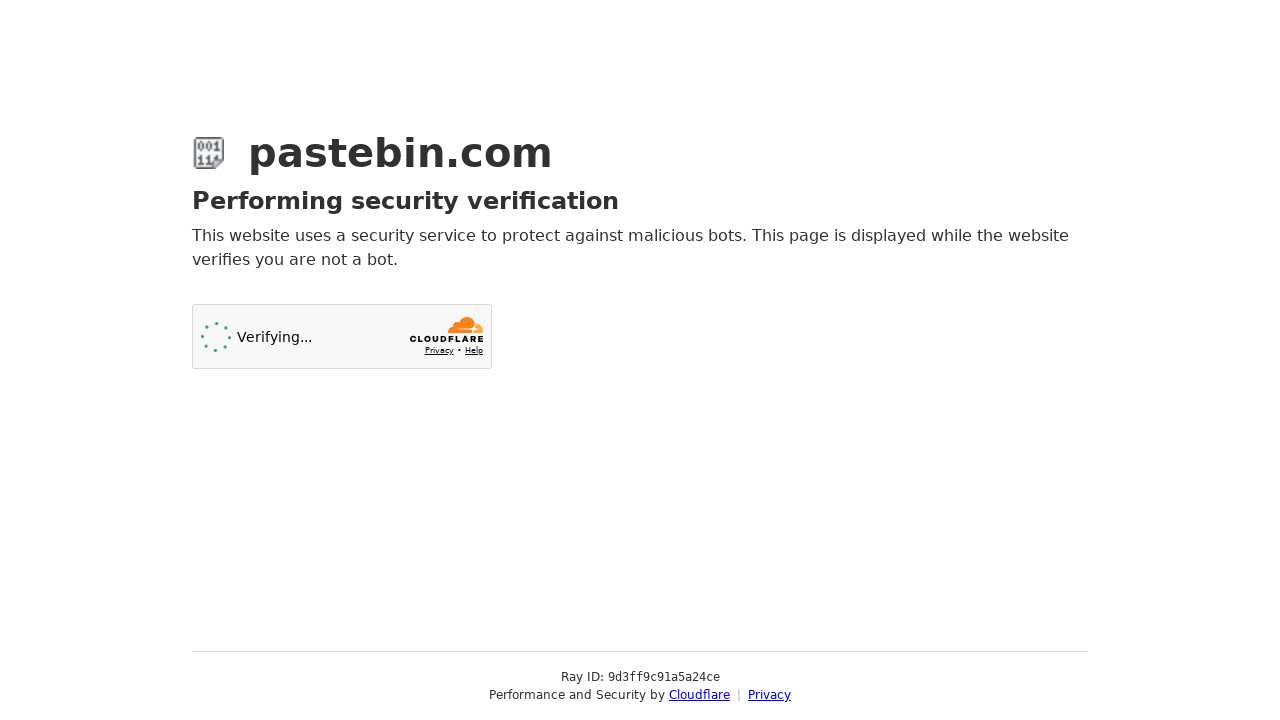

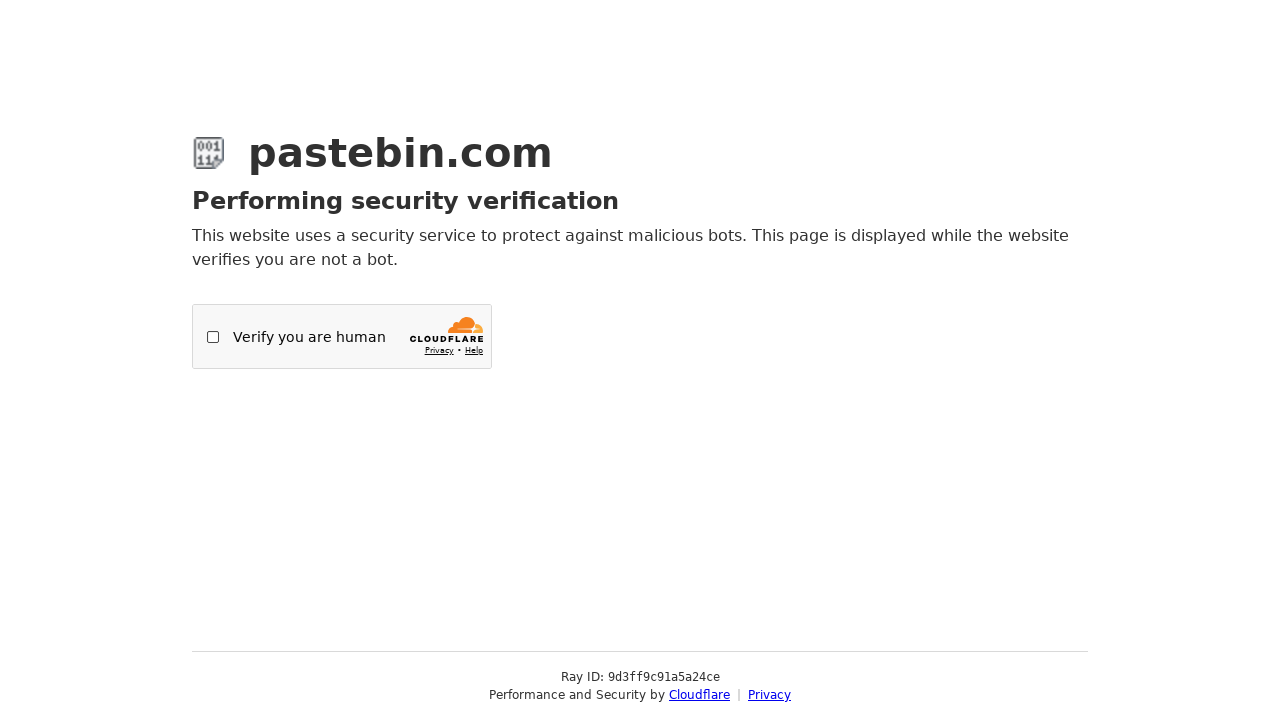